Clicks on the "Create Account" link from the Rediff homepage

Starting URL: https://rediff.com

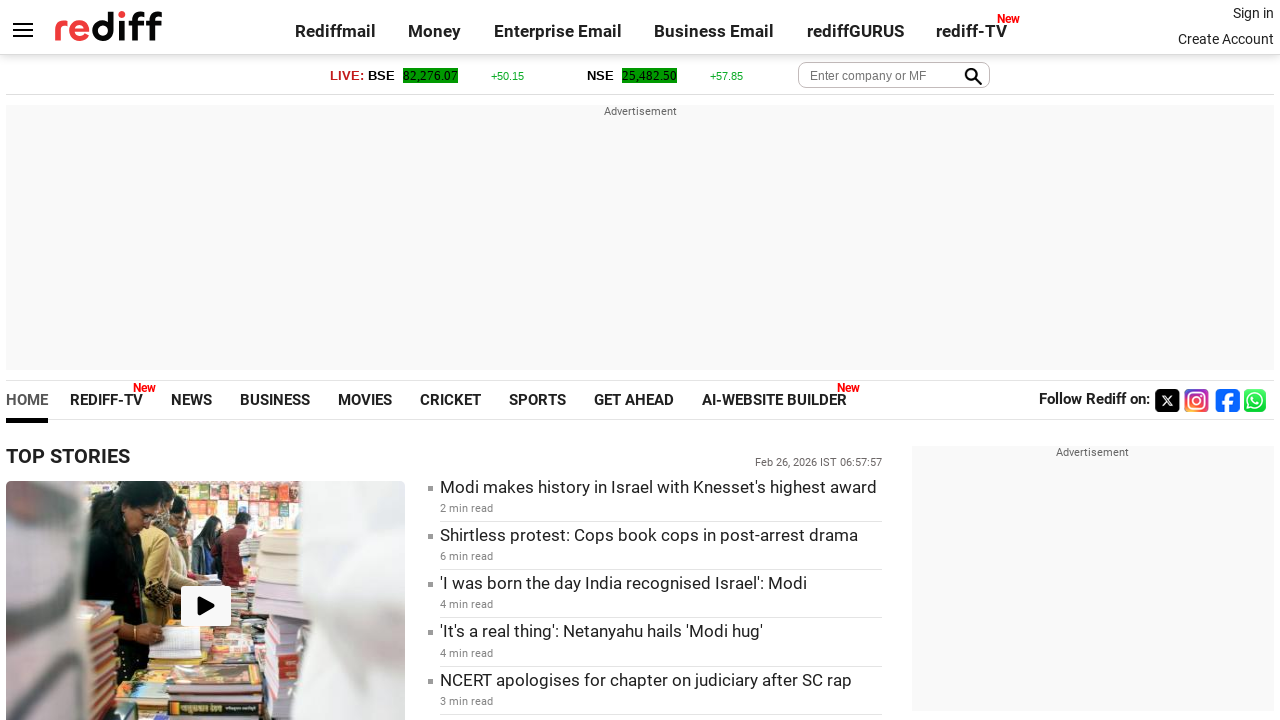

Navigated to Rediff homepage
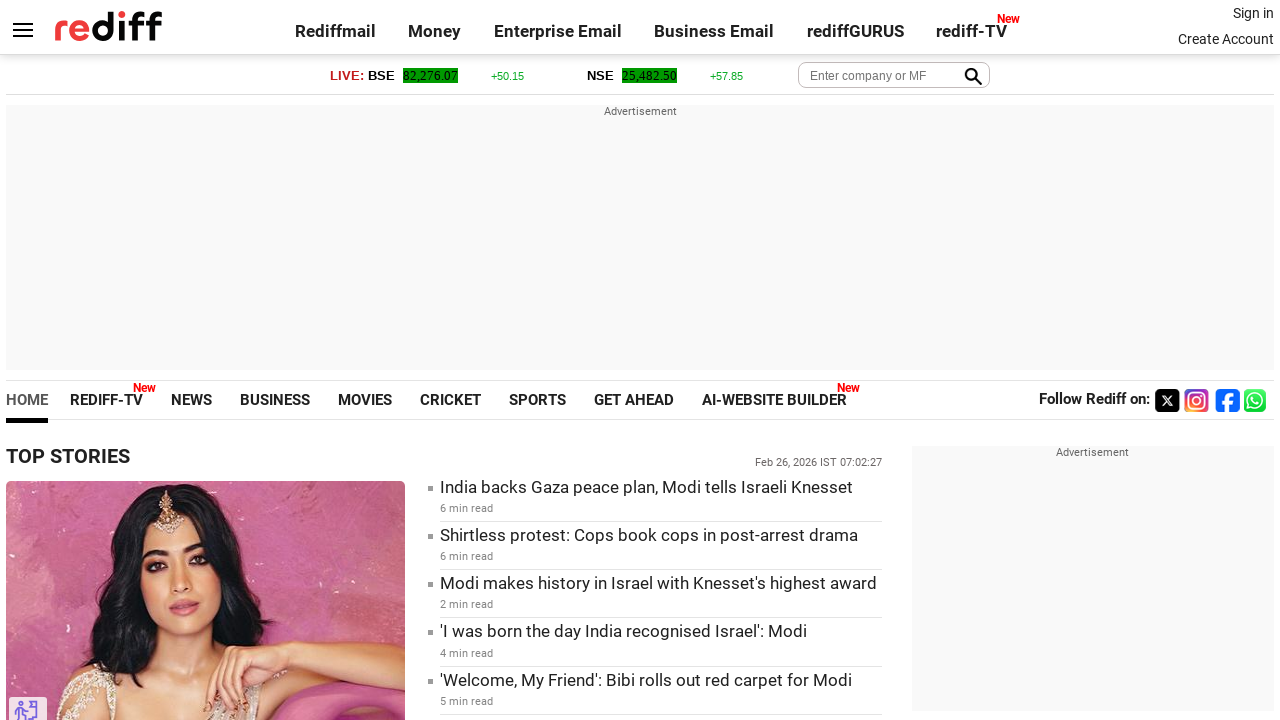

Clicked on the 'Create Account' link at (1226, 39) on text=Create Account
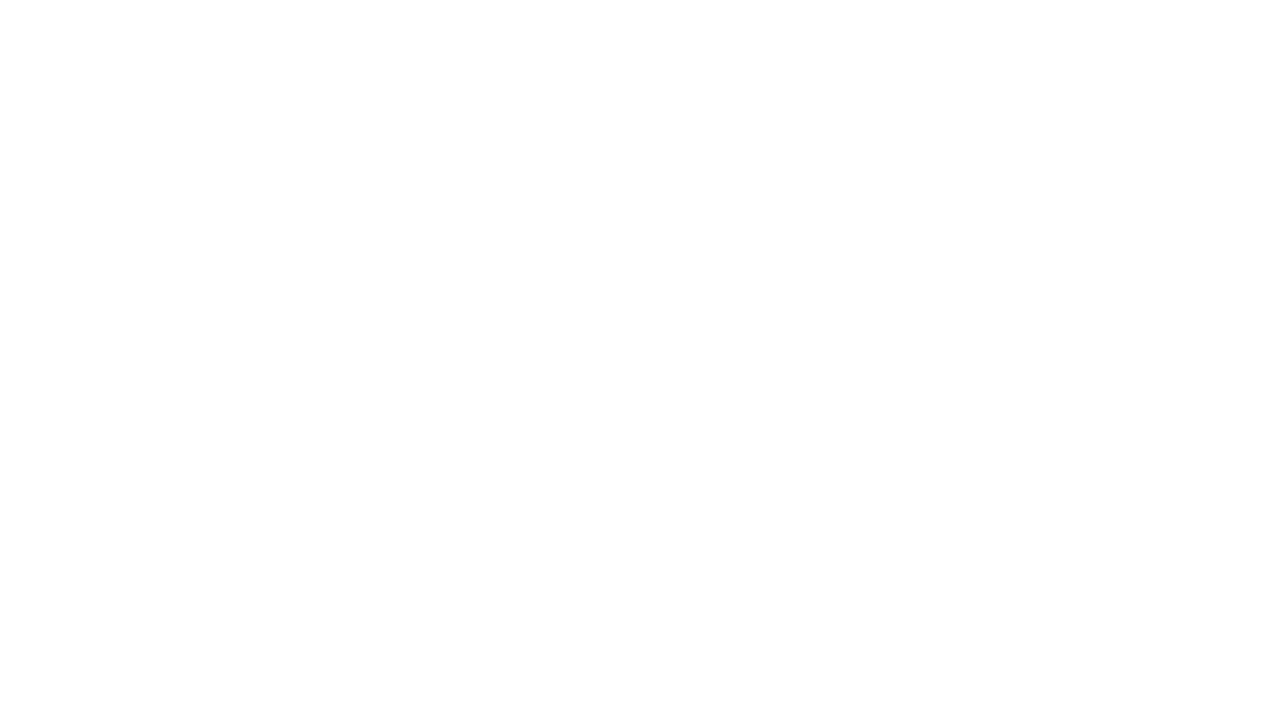

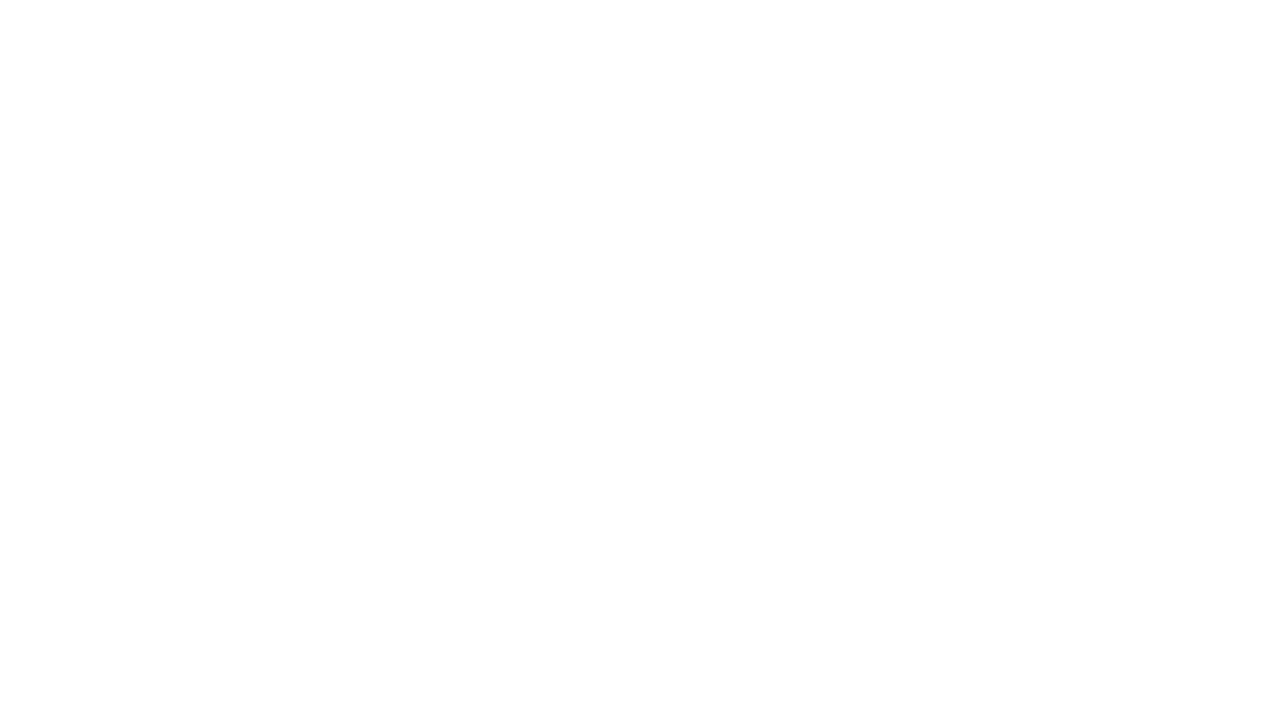